Tests dropdown selection functionality by selecting a country from a dropdown menu

Starting URL: https://www.globalsqa.com/demo-site/select-dropdown-menu/

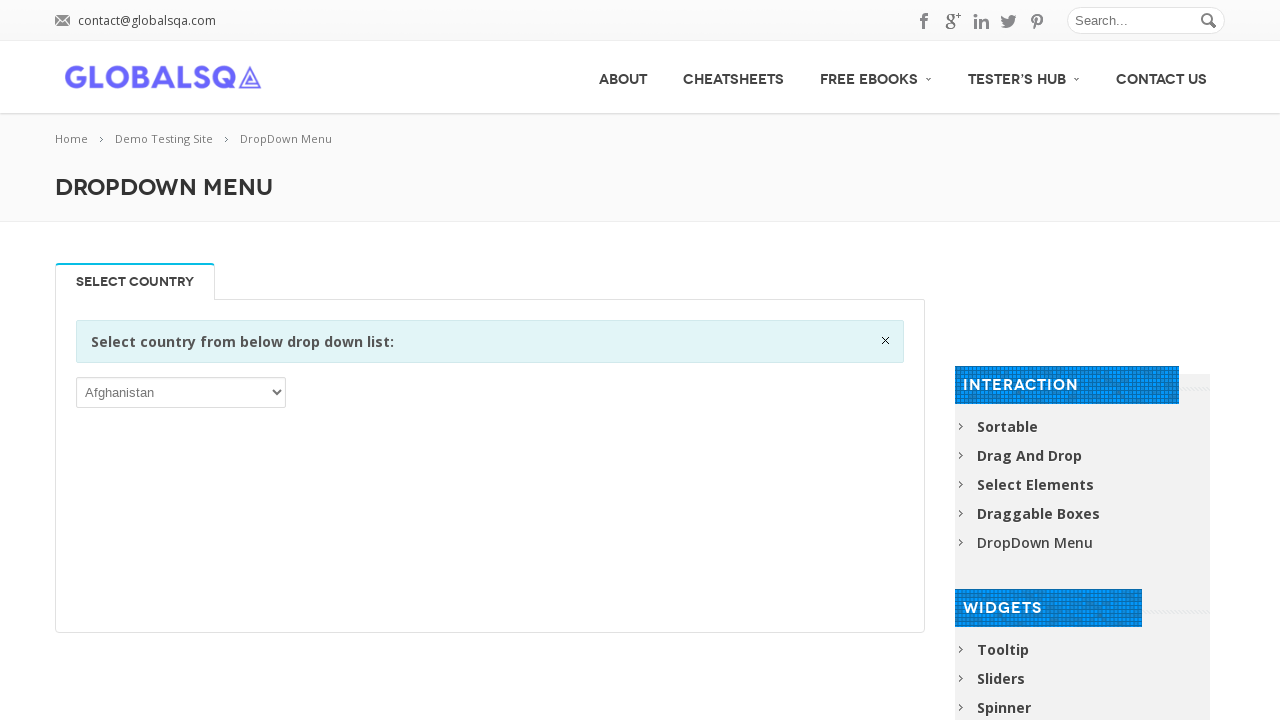

Navigated to dropdown menu demo page
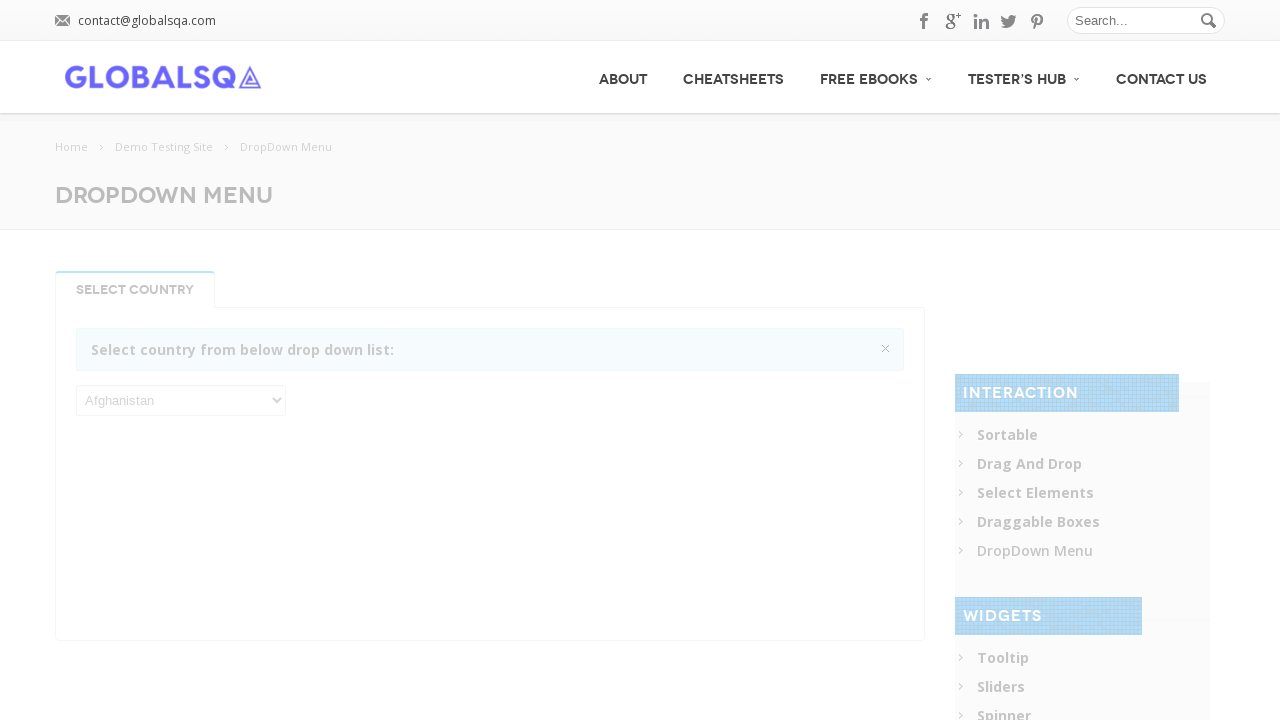

Located dropdown menu element
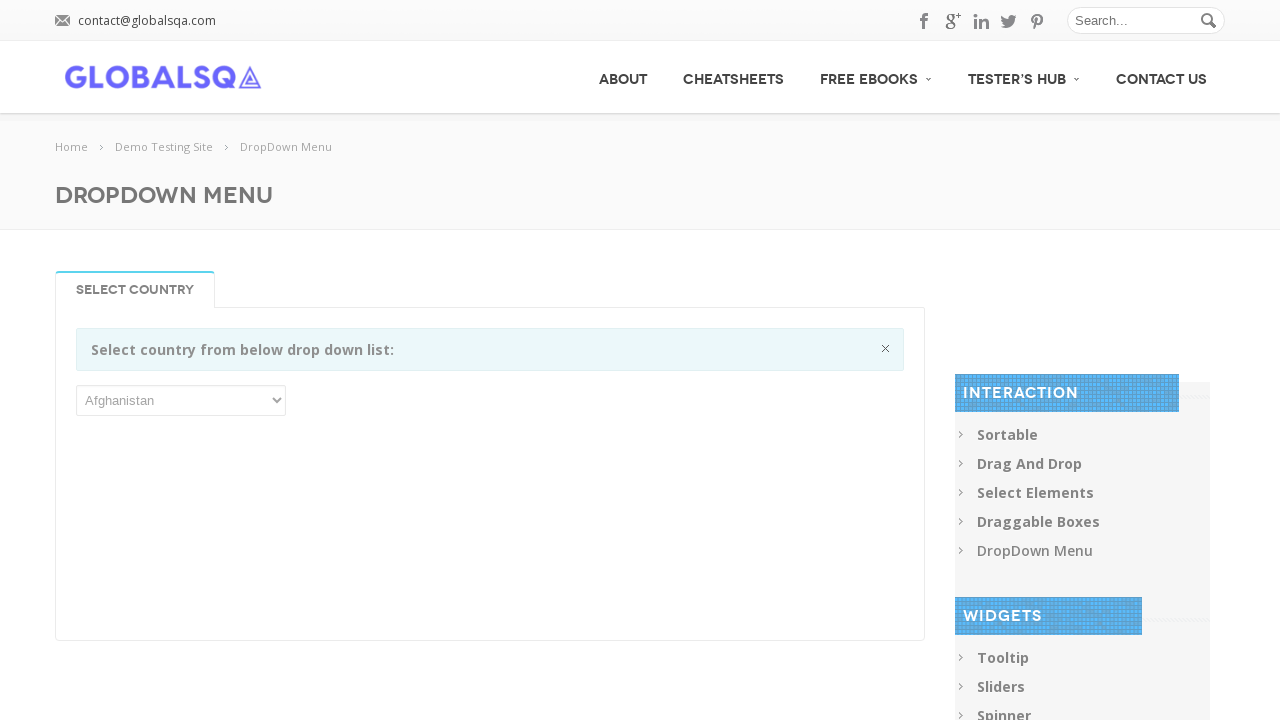

Selected 'India' from dropdown menu on xpath=//select
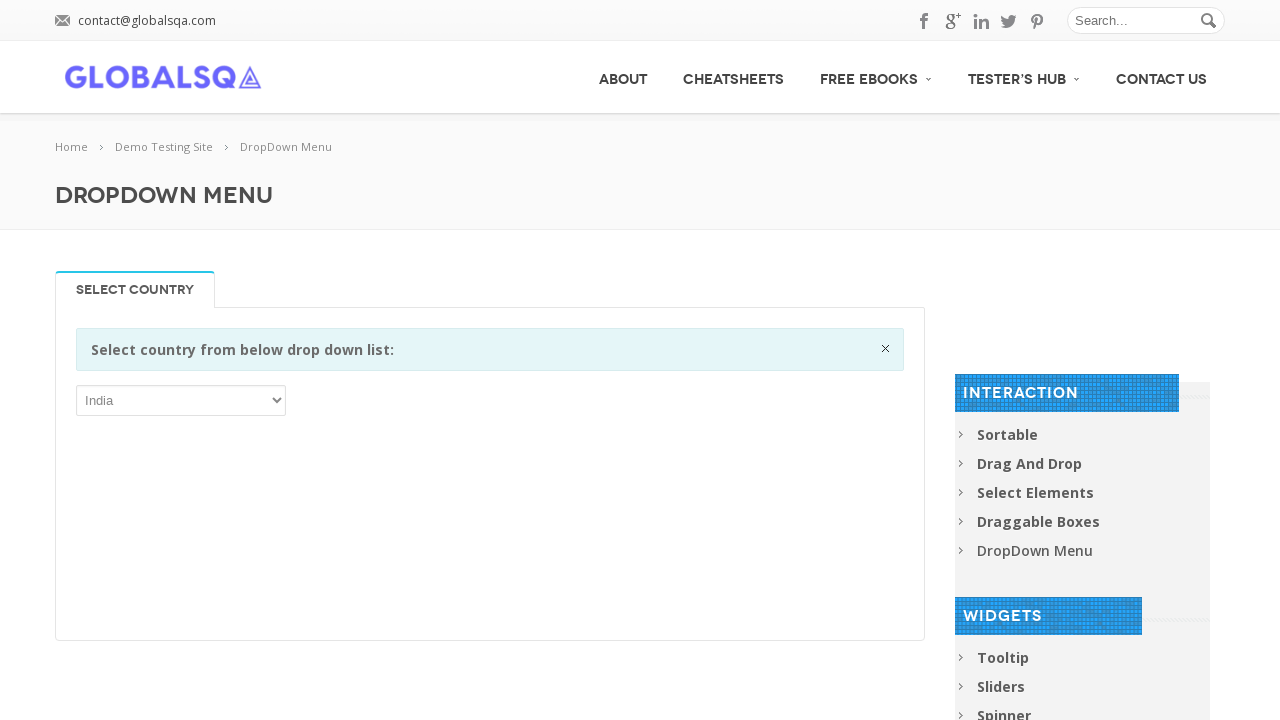

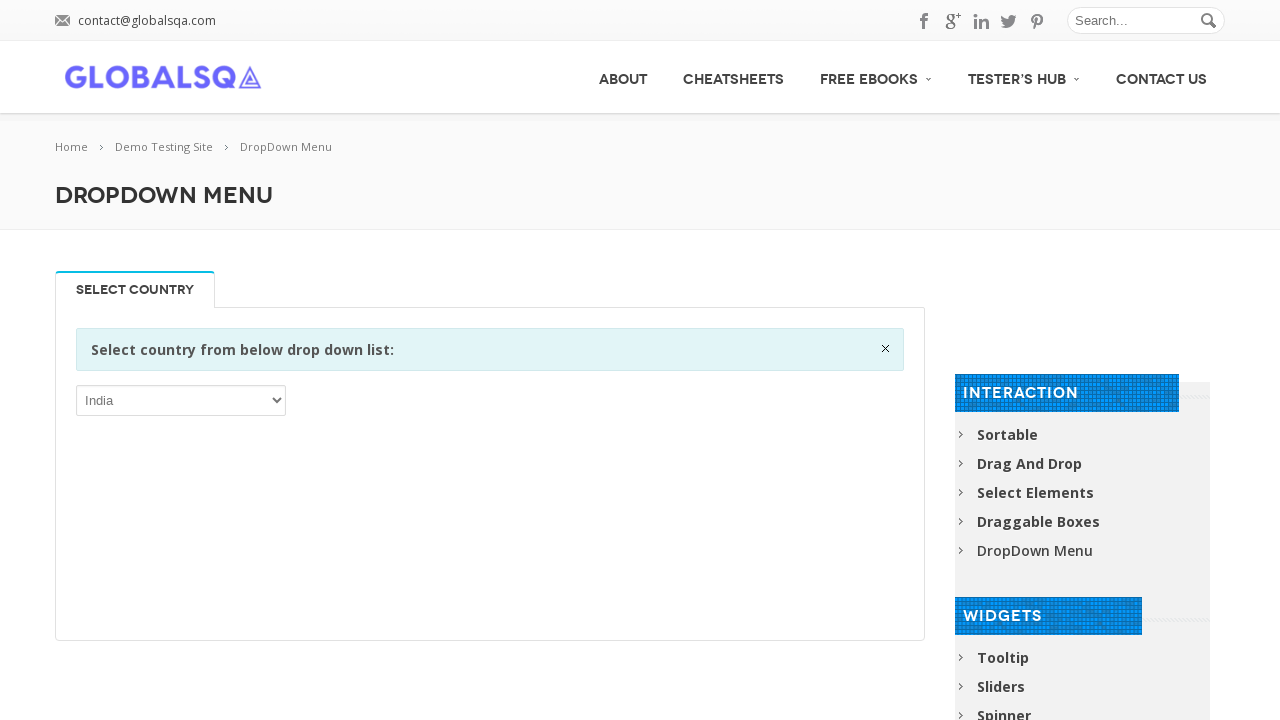